Tests sorting a data table without attributes in ascending order by clicking the column header and verifying values are sorted

Starting URL: http://the-internet.herokuapp.com/tables

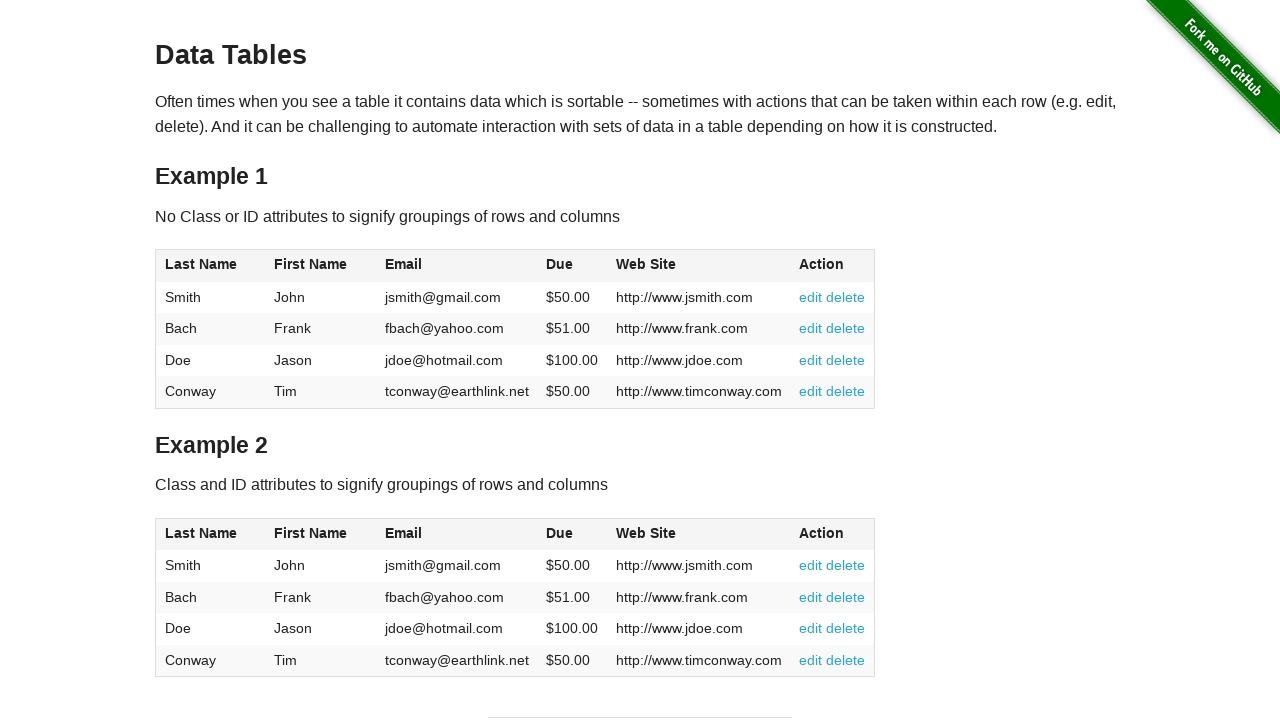

Clicked on 4th column header (dues) to sort in ascending order at (572, 266) on #table1 thead tr th:nth-of-type(4)
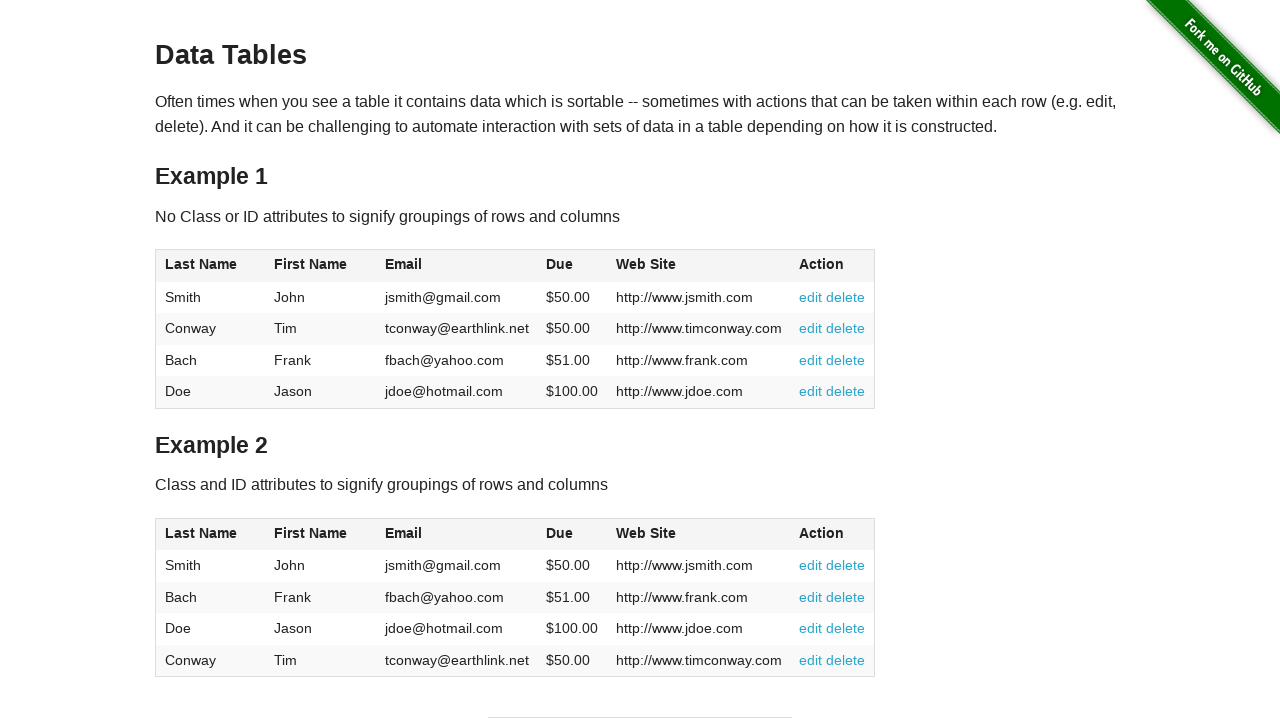

Verified table rows loaded with dues column visible
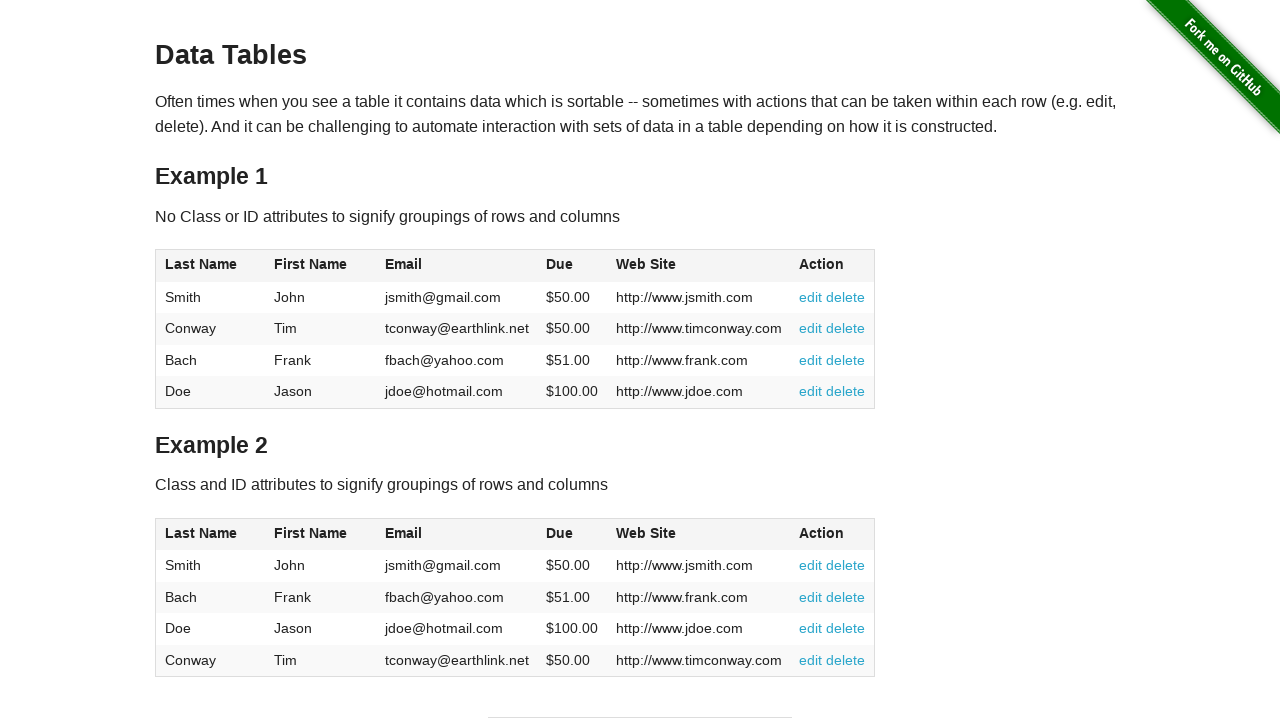

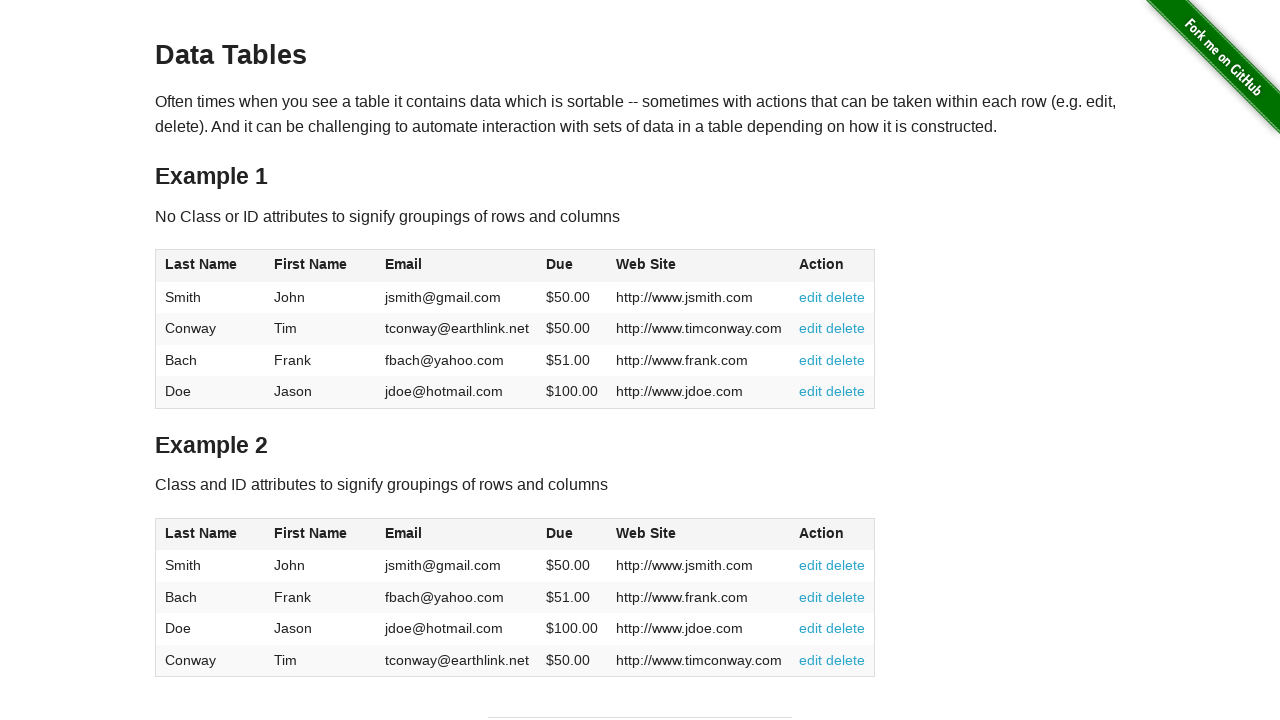